Tests window/tab handling by clicking a link that opens a new tab, demonstrating multi-window browser automation on a practice page.

Starting URL: https://rahulshettyacademy.com/AutomationPractice/

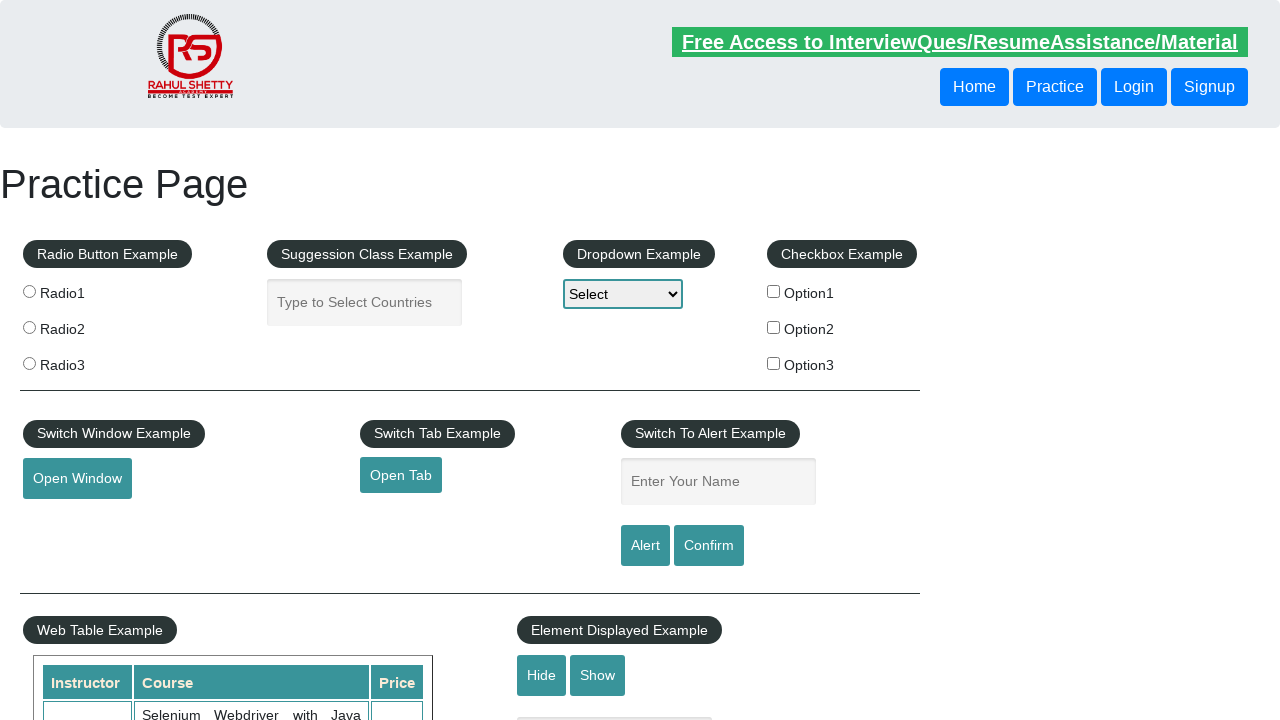

Clicked 'Open Tab' link to open a new browser tab at (401, 475) on a#opentab
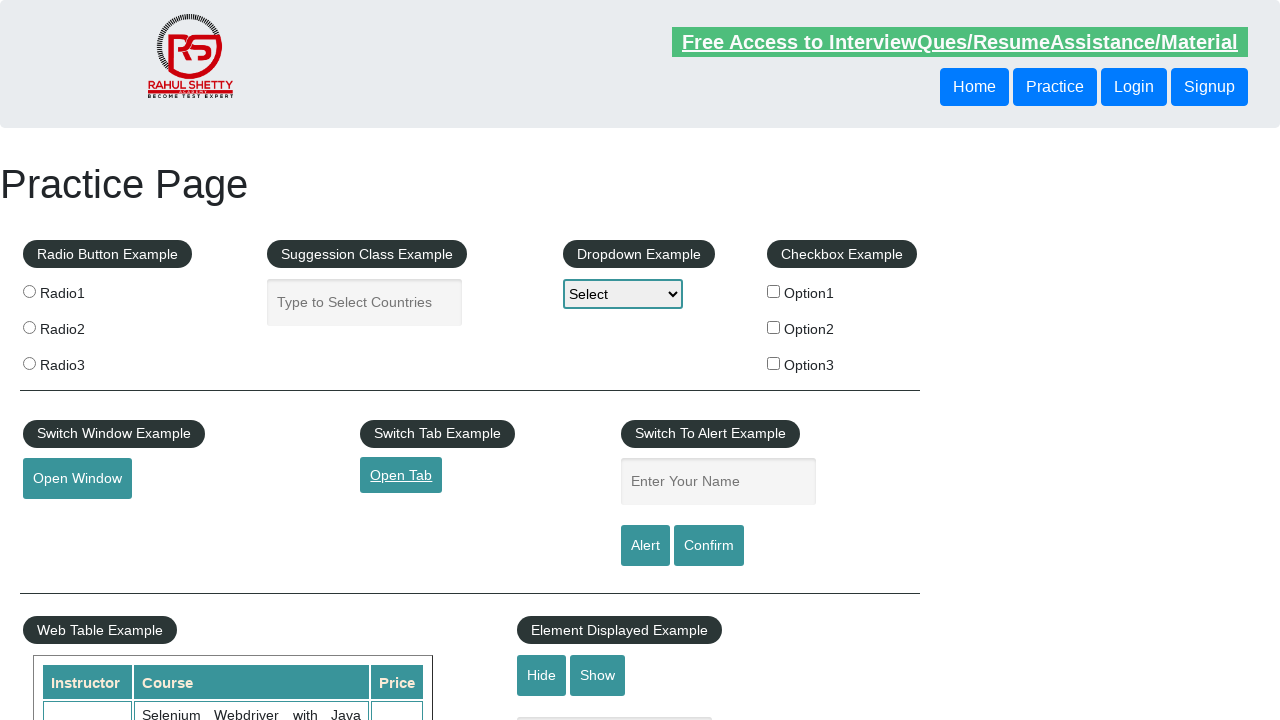

Captured the newly opened page/tab
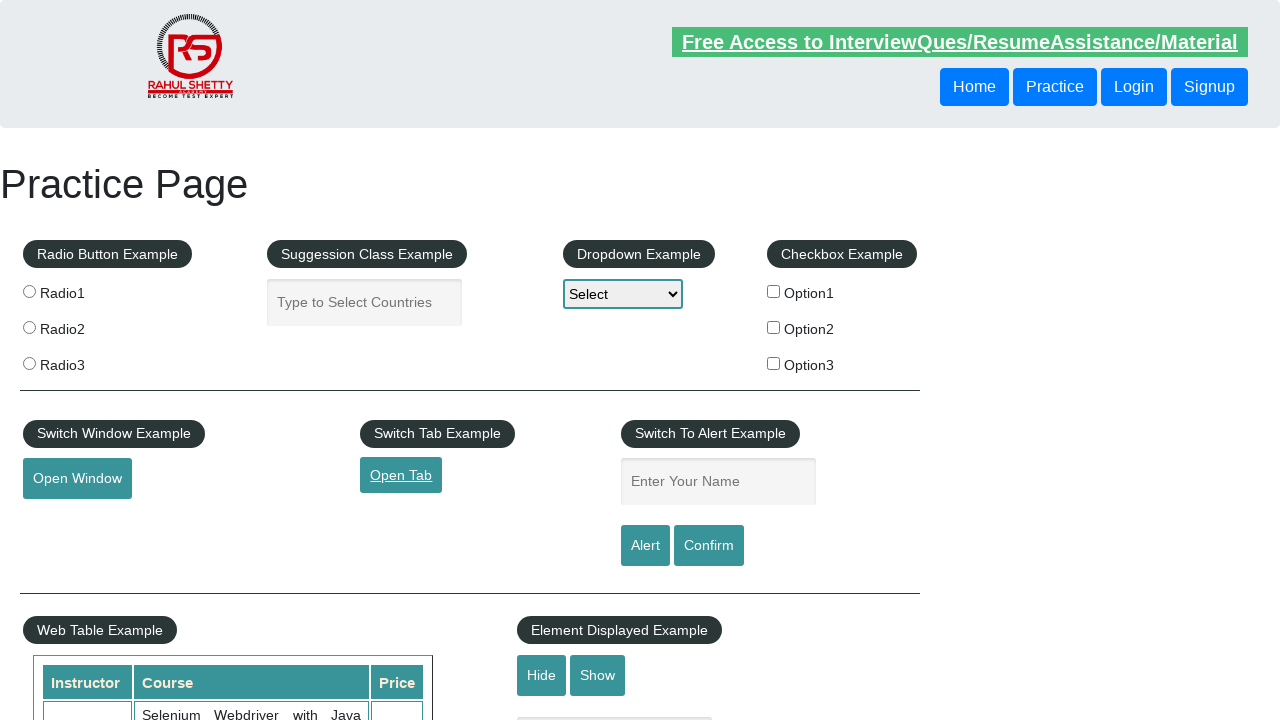

Waited for new page to fully load
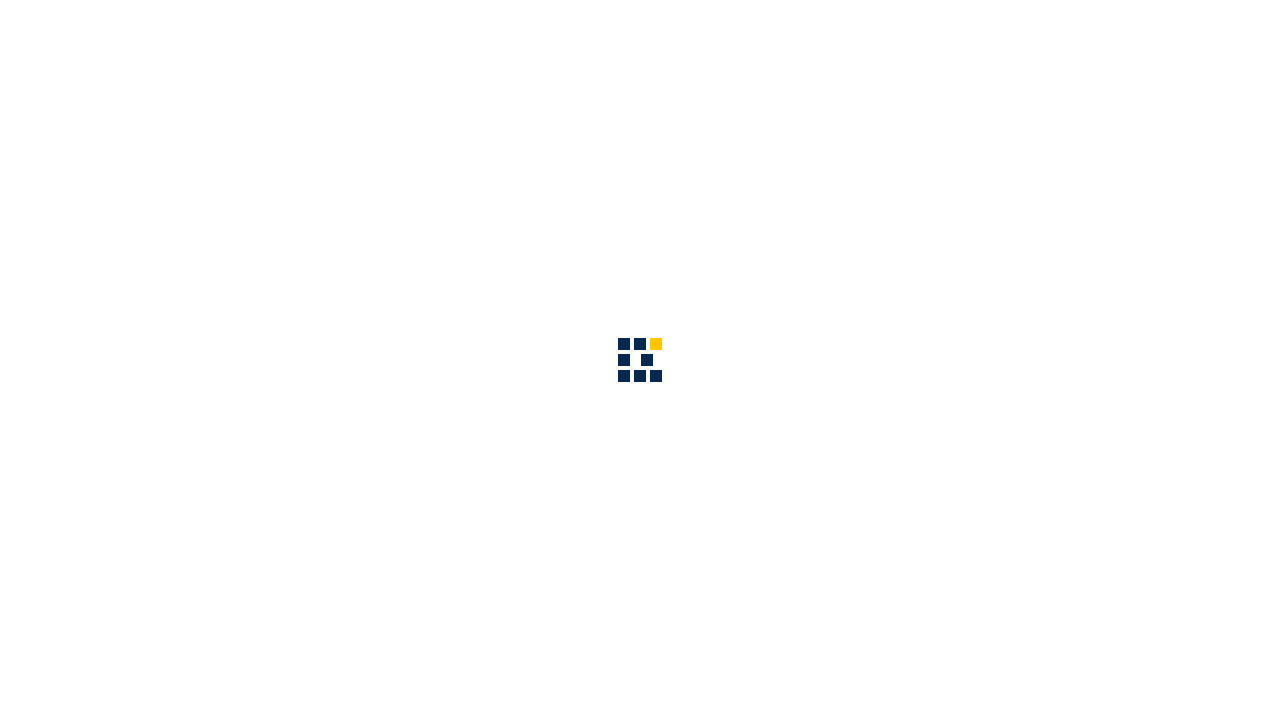

Brought original page back to front
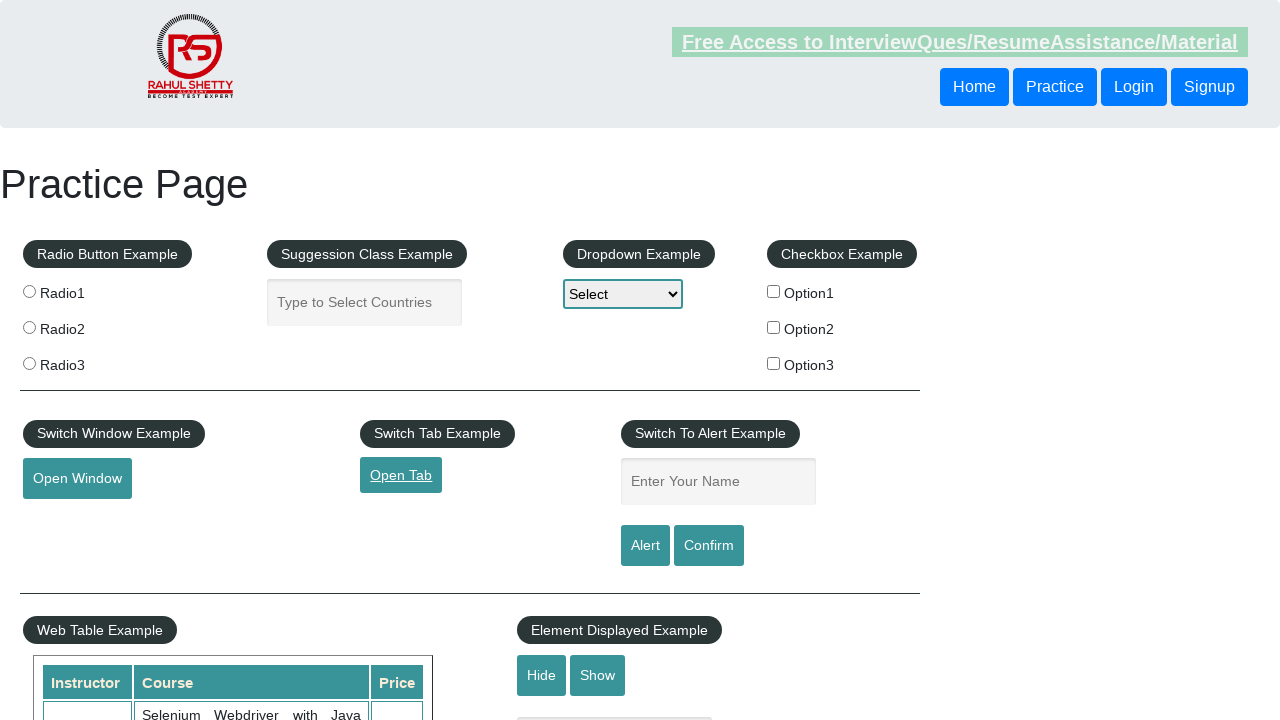

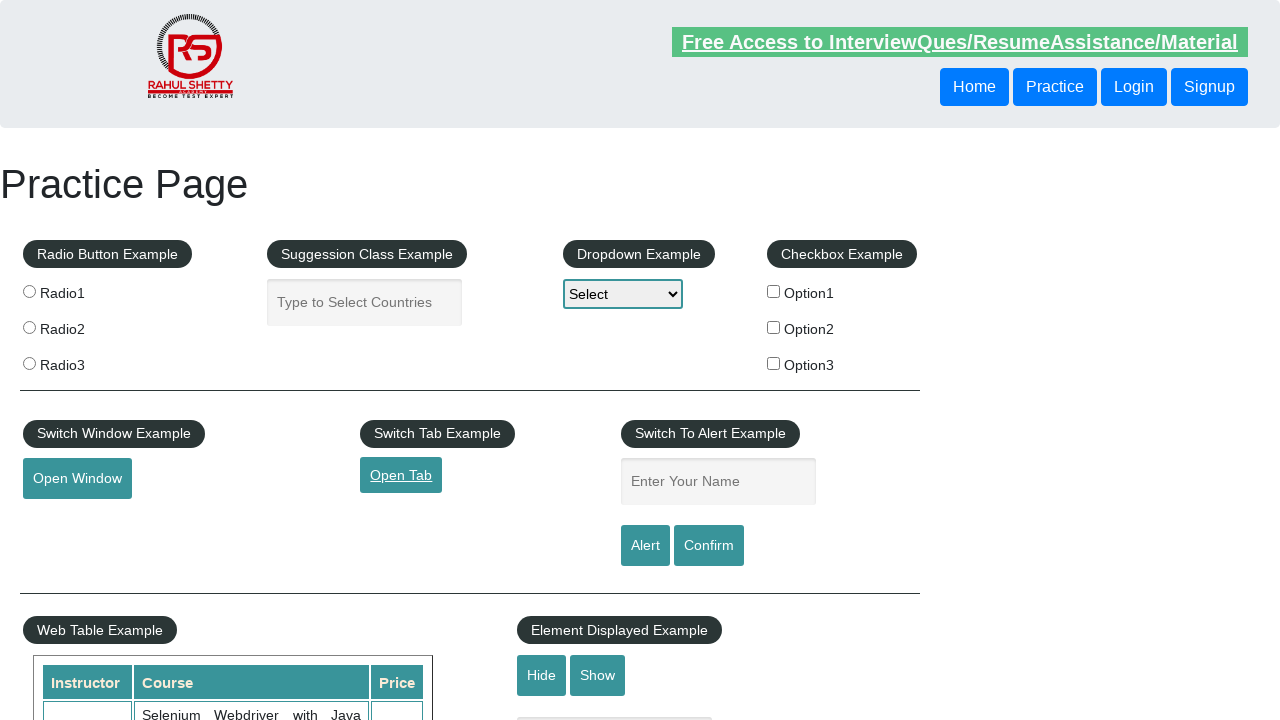